Tests that clicking the "Connect with Capgemini" link opens a new tab and switches to it

Starting URL: https://aws.amazon.com/partners/capgemini/

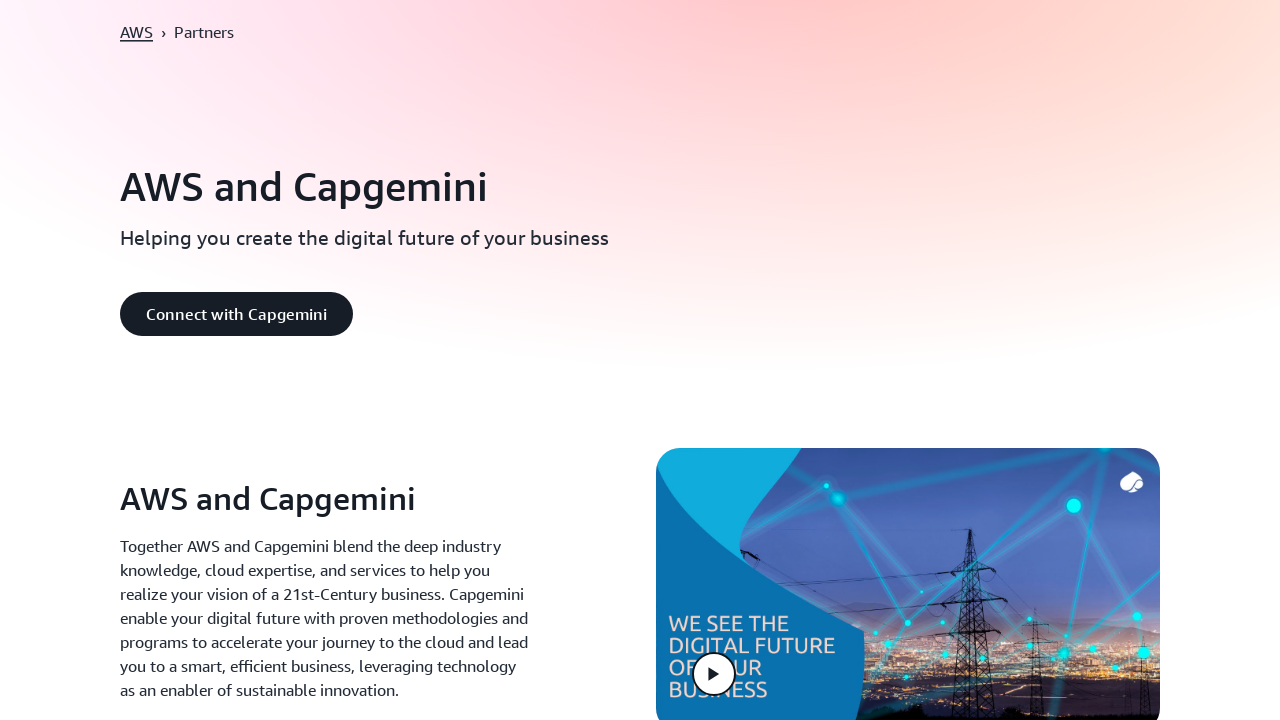

Clicked 'Connect with Capgemini' link at (236, 314) on text=Connect with Capgemini
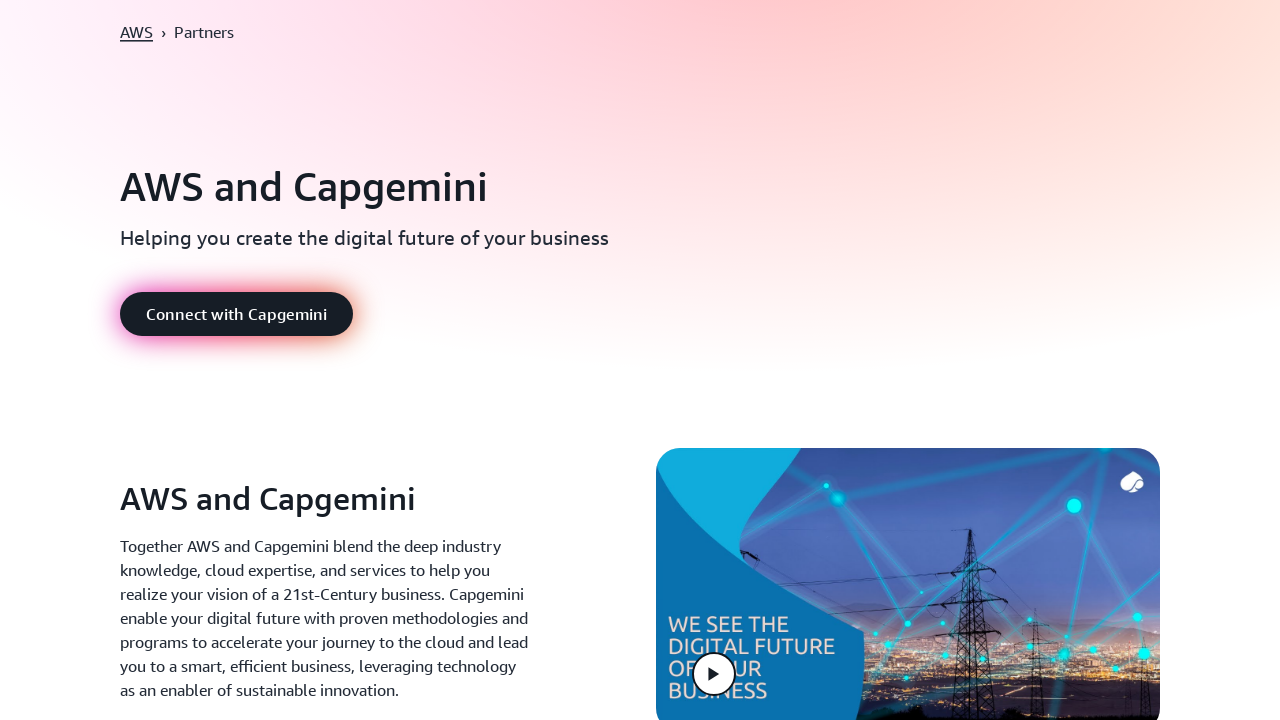

New tab loaded completely
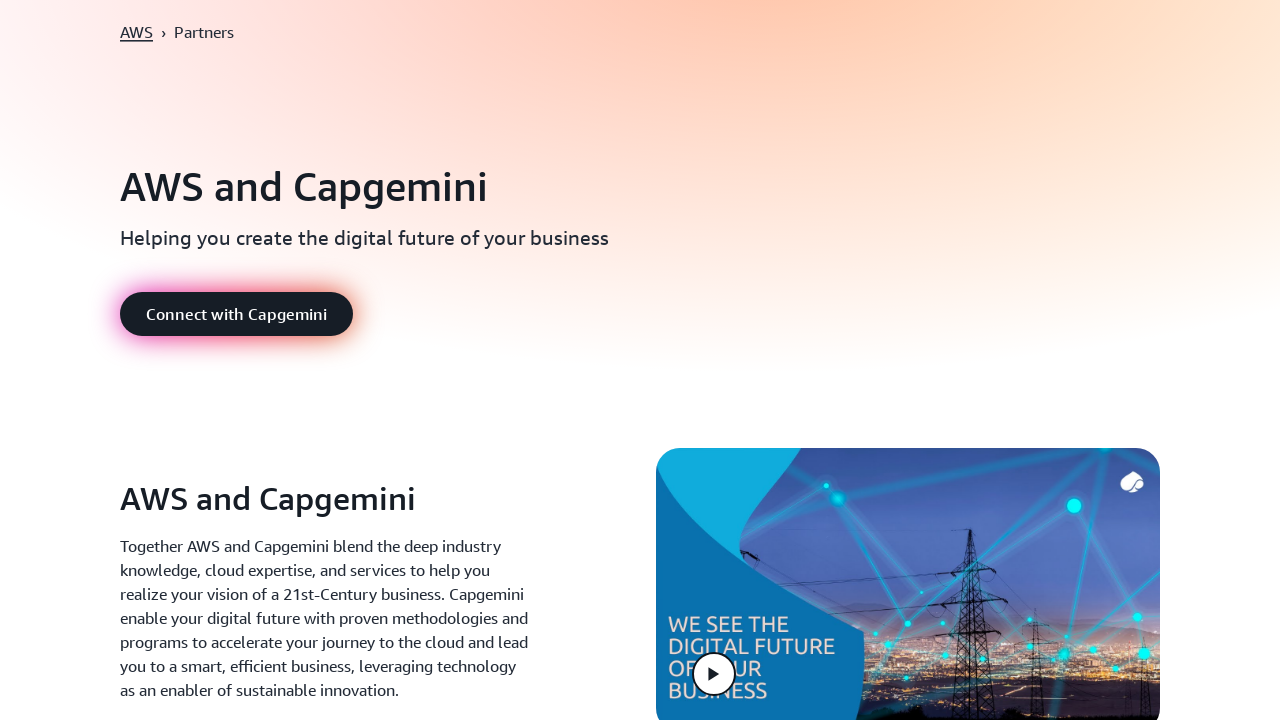

Switched to newly opened tab
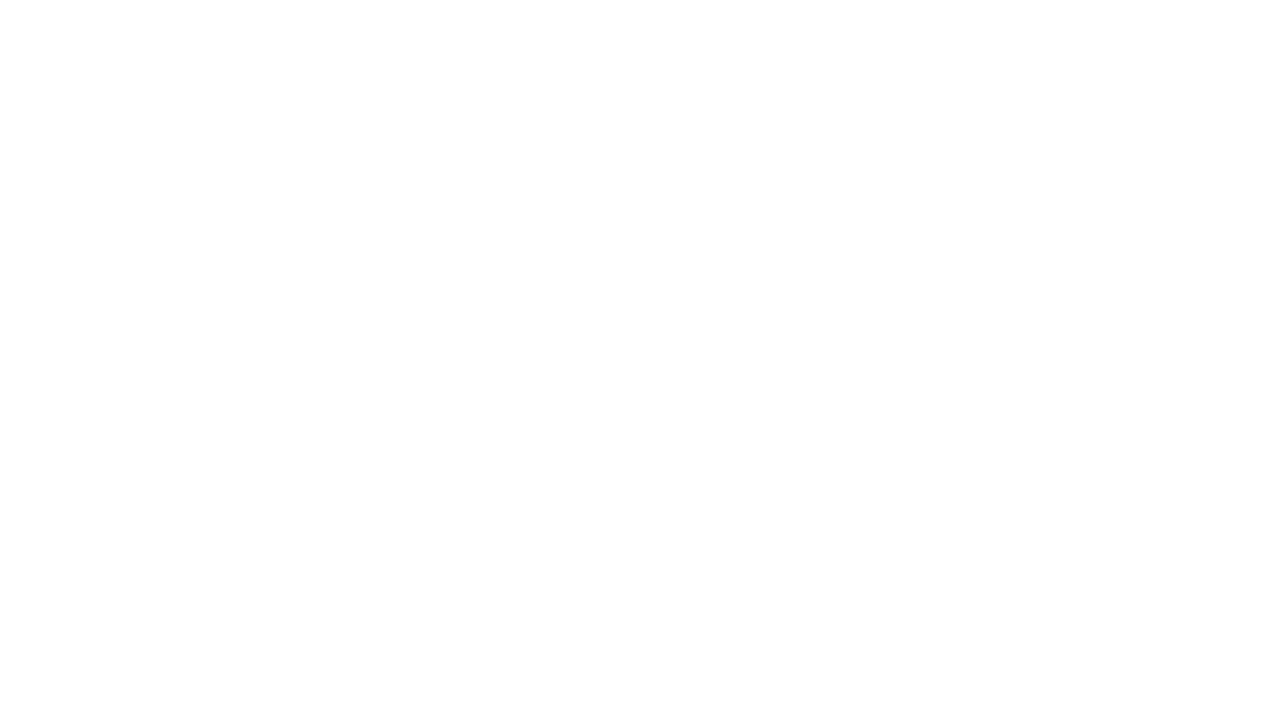

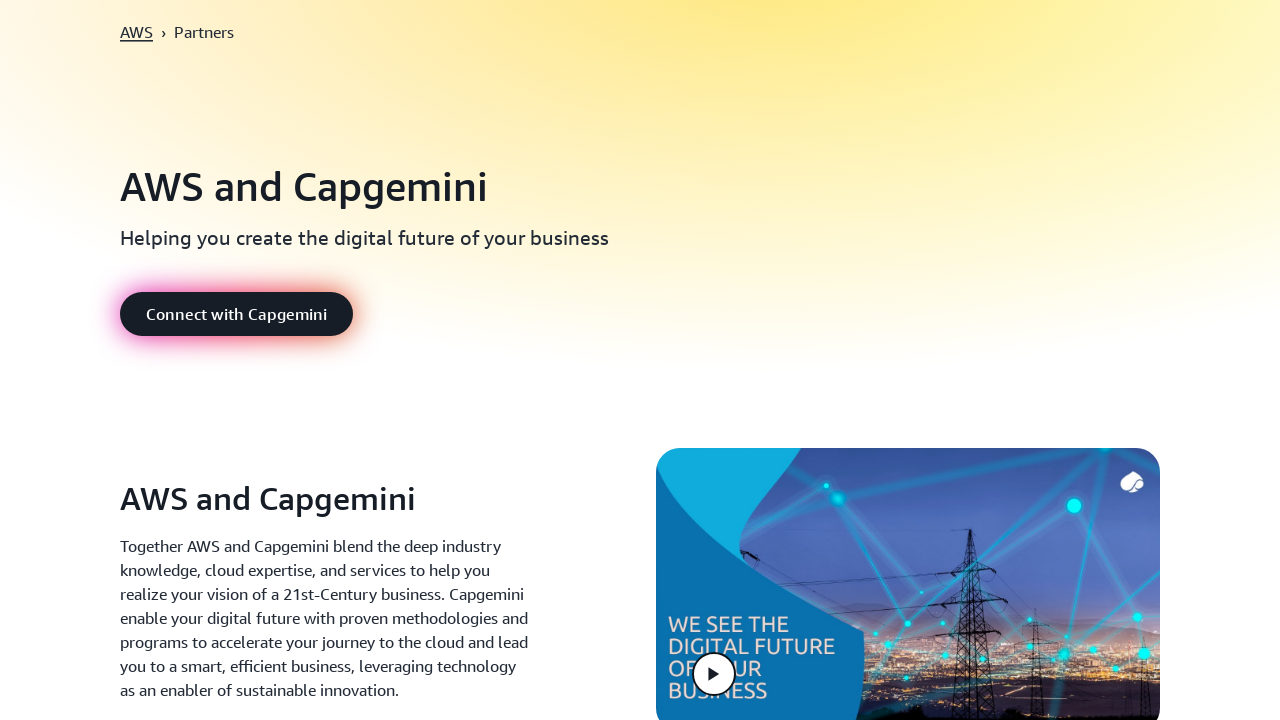